Tests the top page of Securite website by navigating to it and verifying the page title contains the expected Japanese text for an impact investment platform

Starting URL: https://www.securite.jp

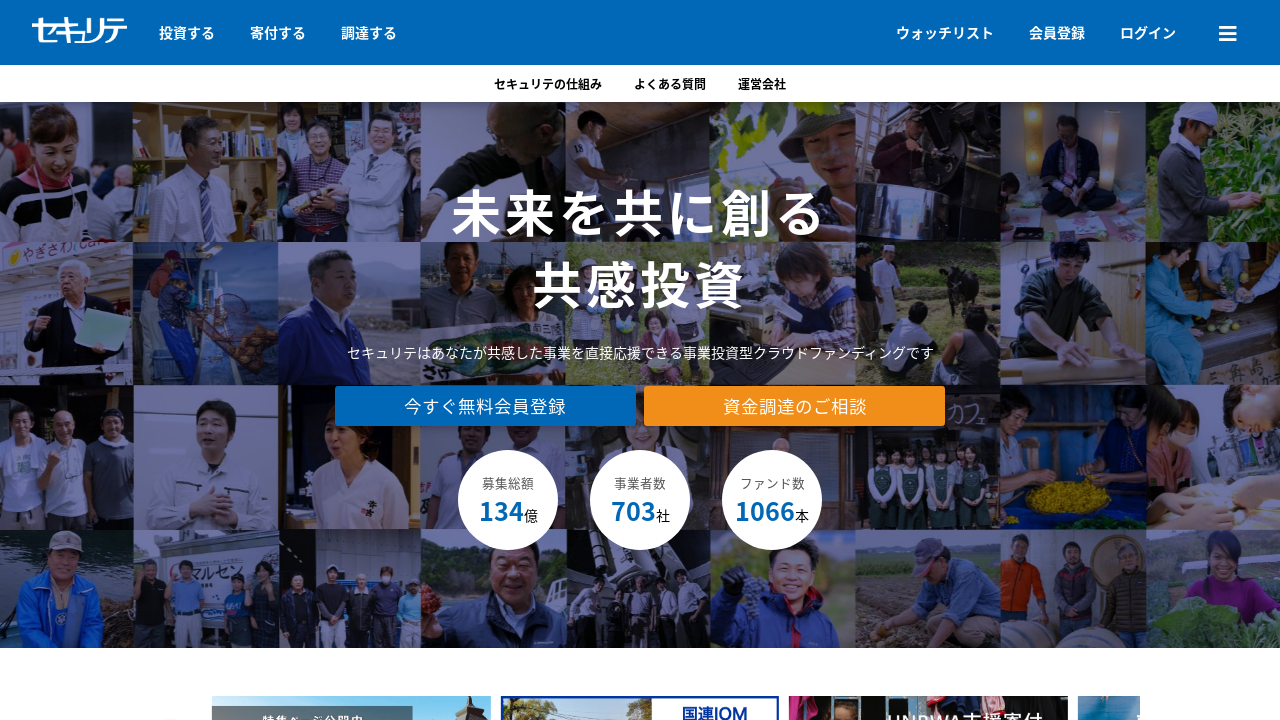

Waited for page to reach domcontentloaded state
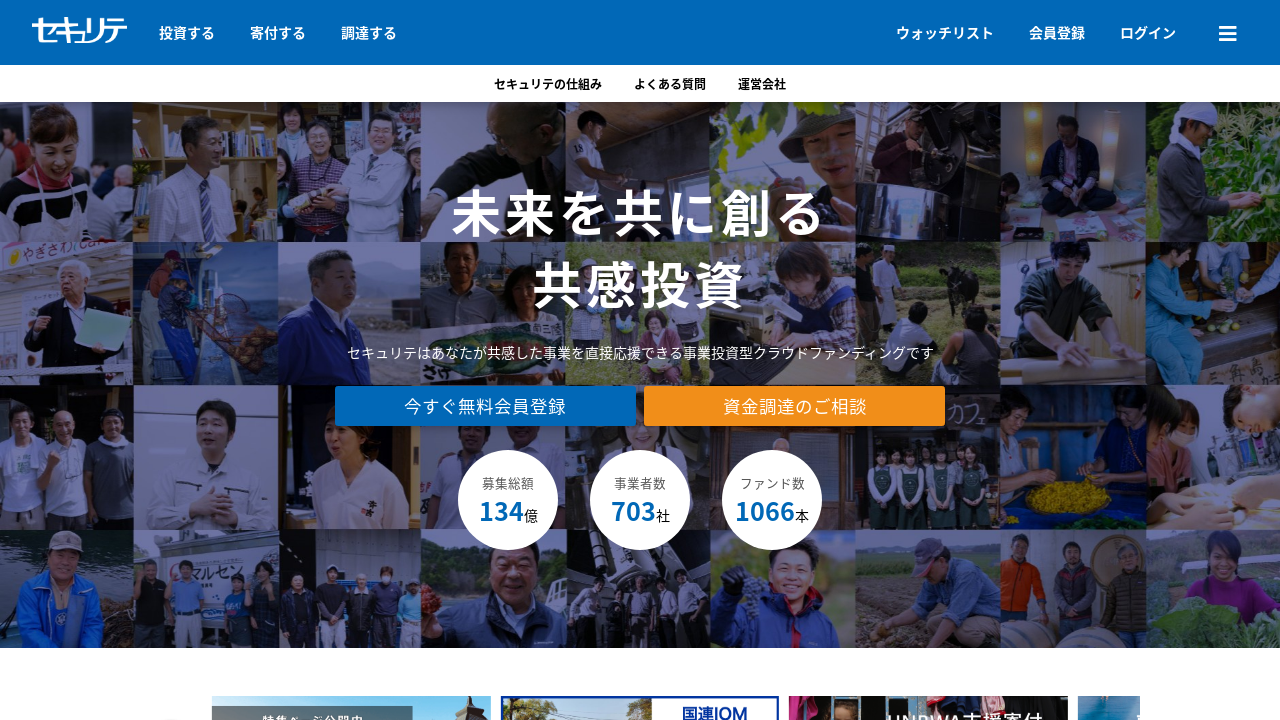

Retrieved page title: セキュリテ - 事業投資型クラウドファンディング
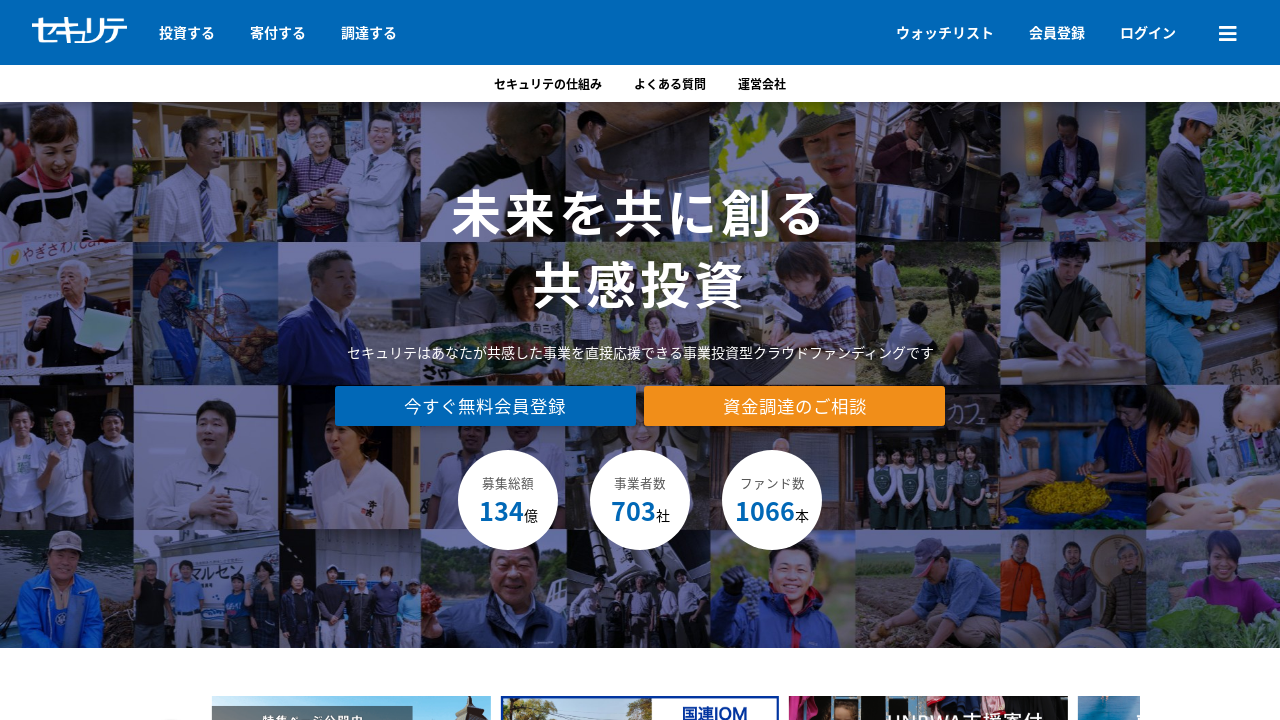

Verified page title contains expected Japanese text for impact investment platform
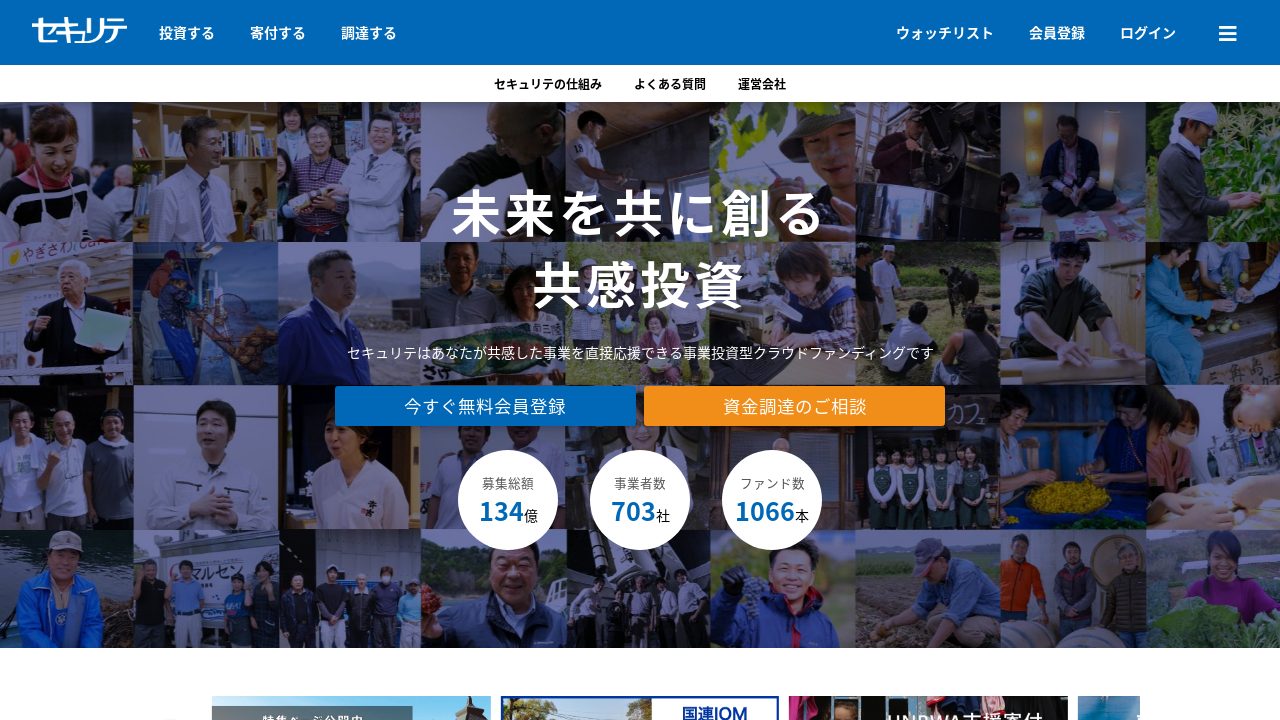

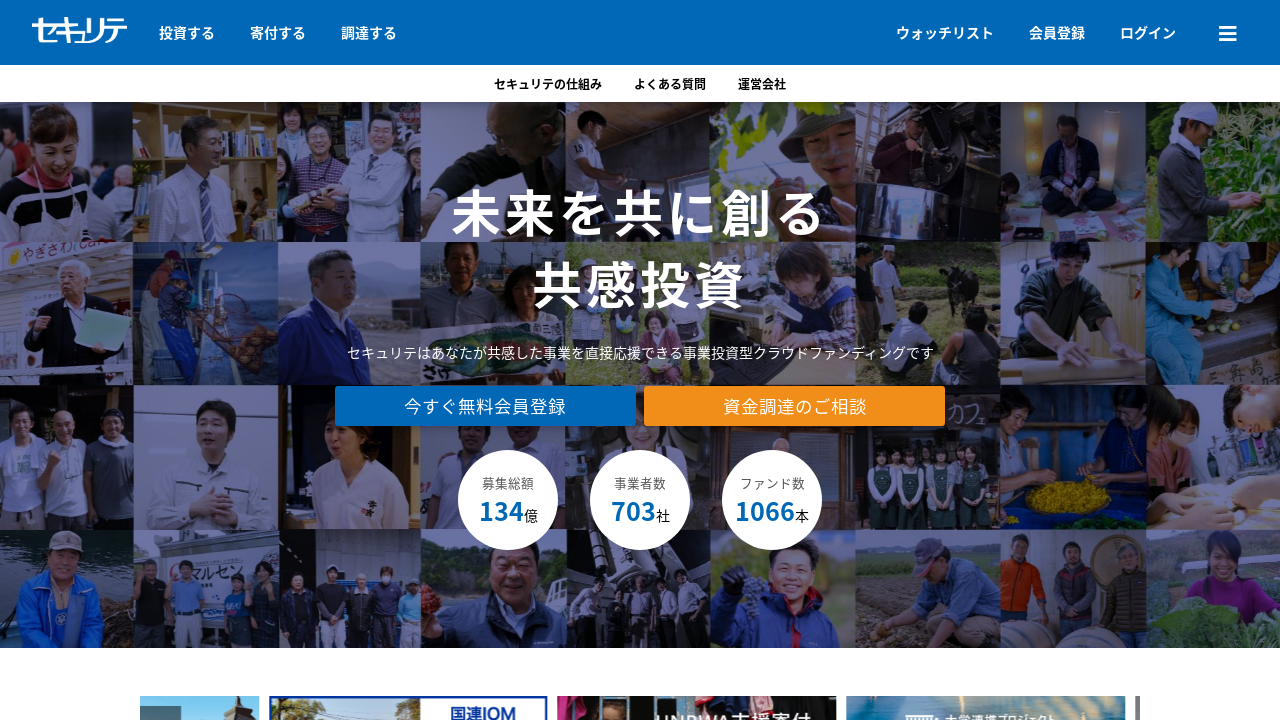